Adds a product to cart and completes the checkout process including placing order

Starting URL: https://rahulshettyacademy.com/seleniumPractise/#/

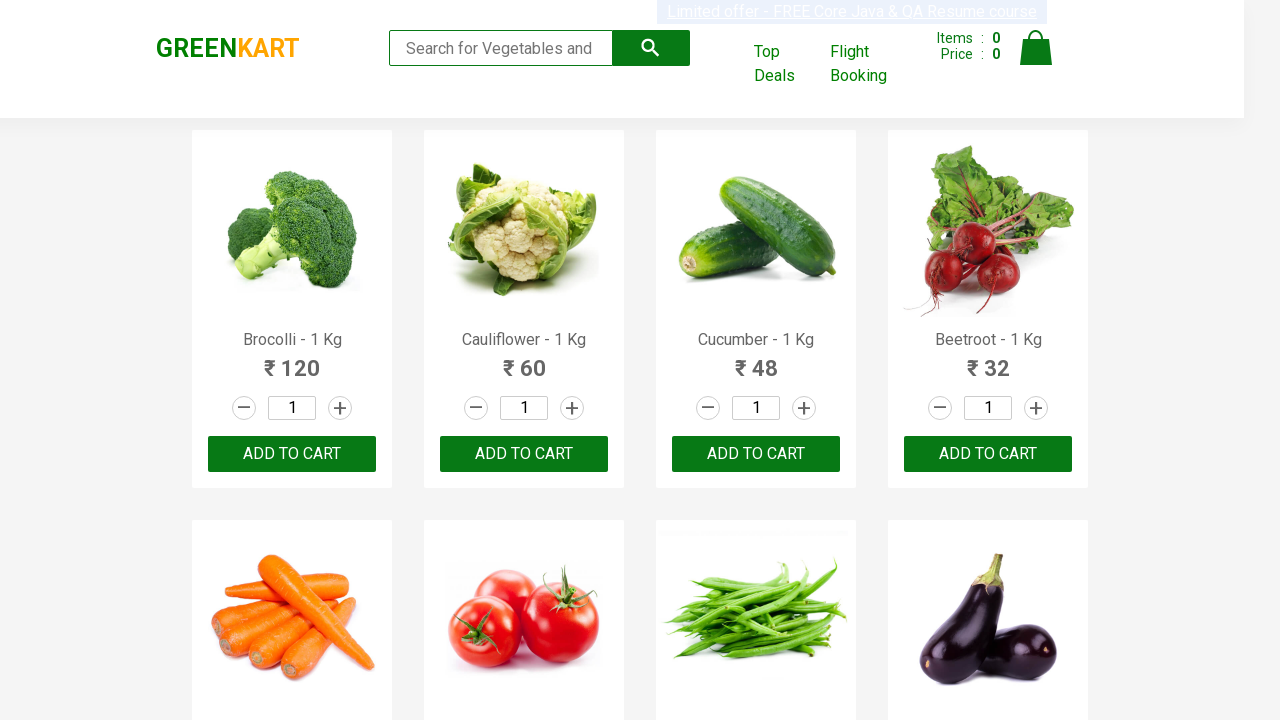

Filled search field with 'ca' to filter products on .search-keyword
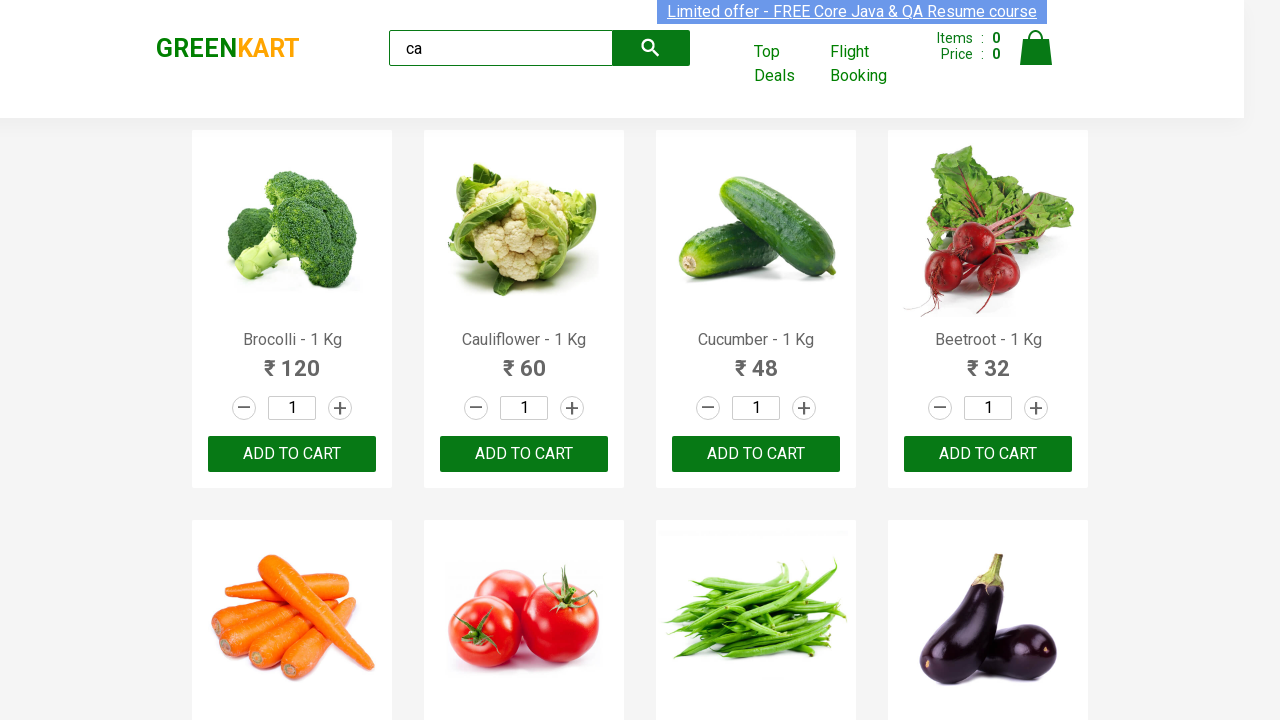

Waited for search results to filter
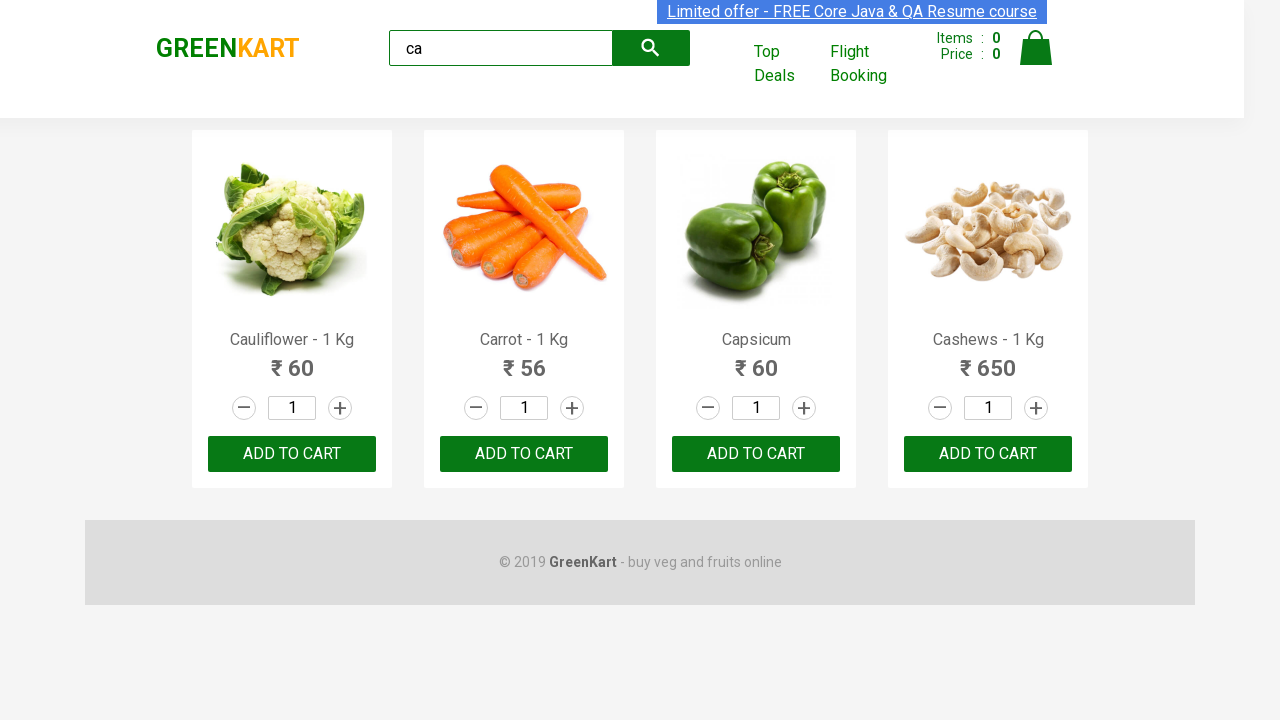

Found Carrot product and clicked ADD TO CART button at (524, 454) on .product:has-text("Carrot") >> button:has-text("ADD TO CART")
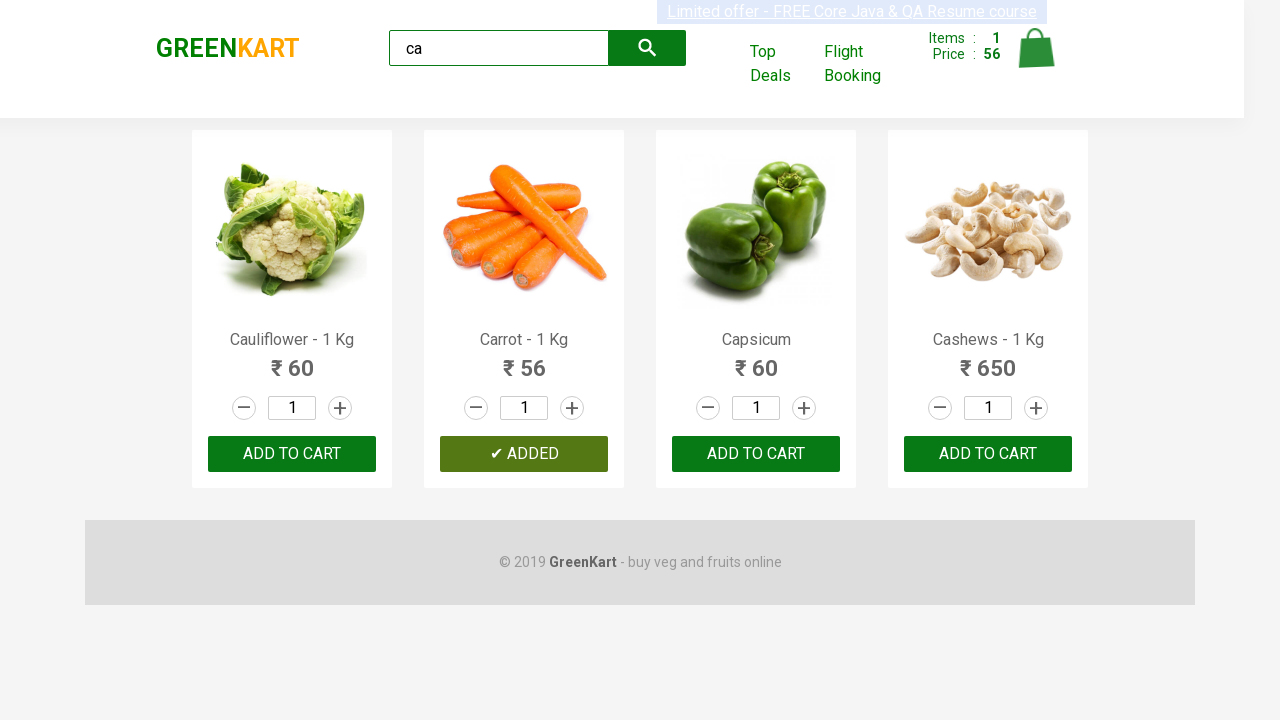

Clicked cart icon to view cart at (1036, 59) on .cart-icon
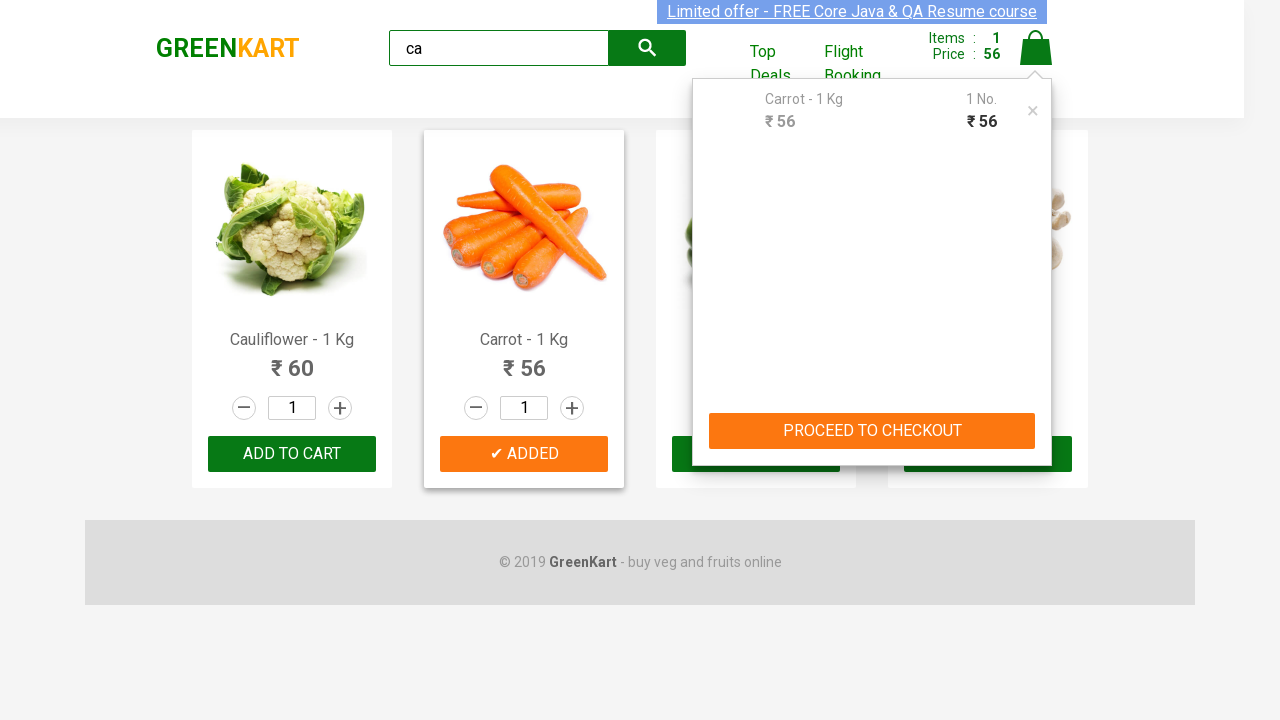

Cart preview opened
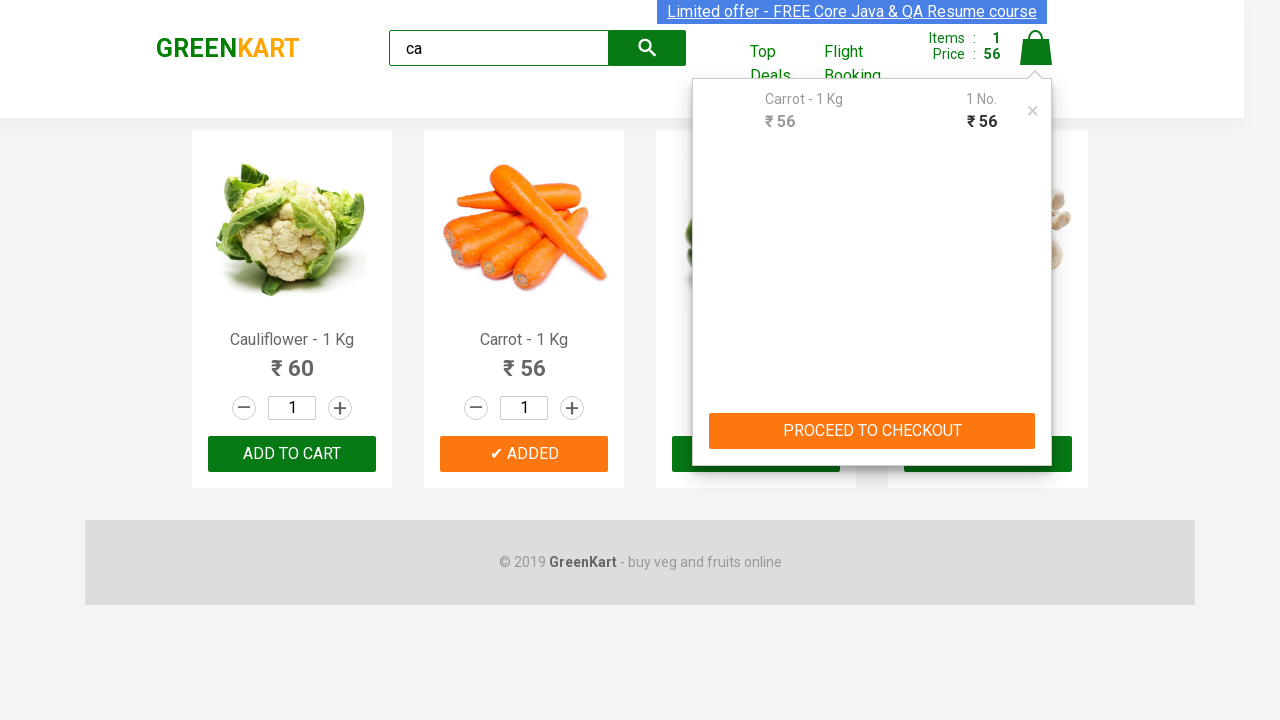

Clicked PROCEED TO CHECKOUT button at (872, 431) on .cart-preview button:has-text("PROCEED TO CHECKOUT")
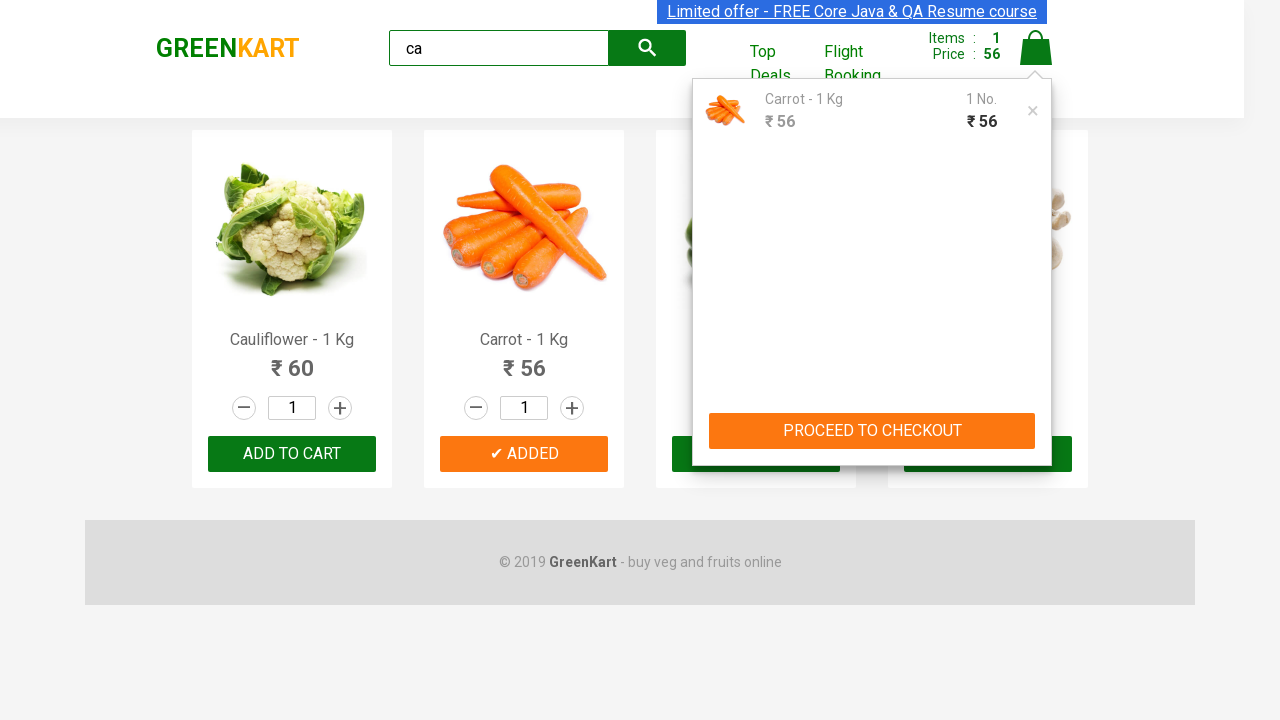

Cart page loaded with Place Order button
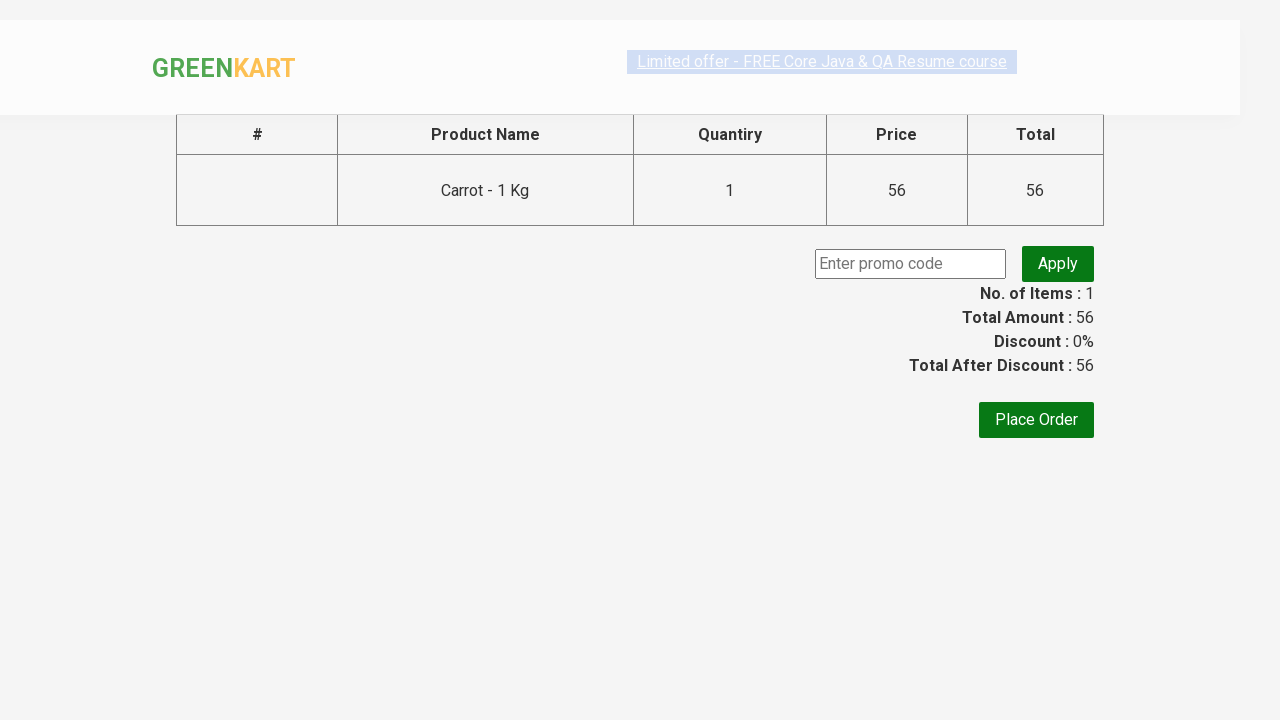

Clicked Place Order button at (1036, 420) on button:has-text("Place Order")
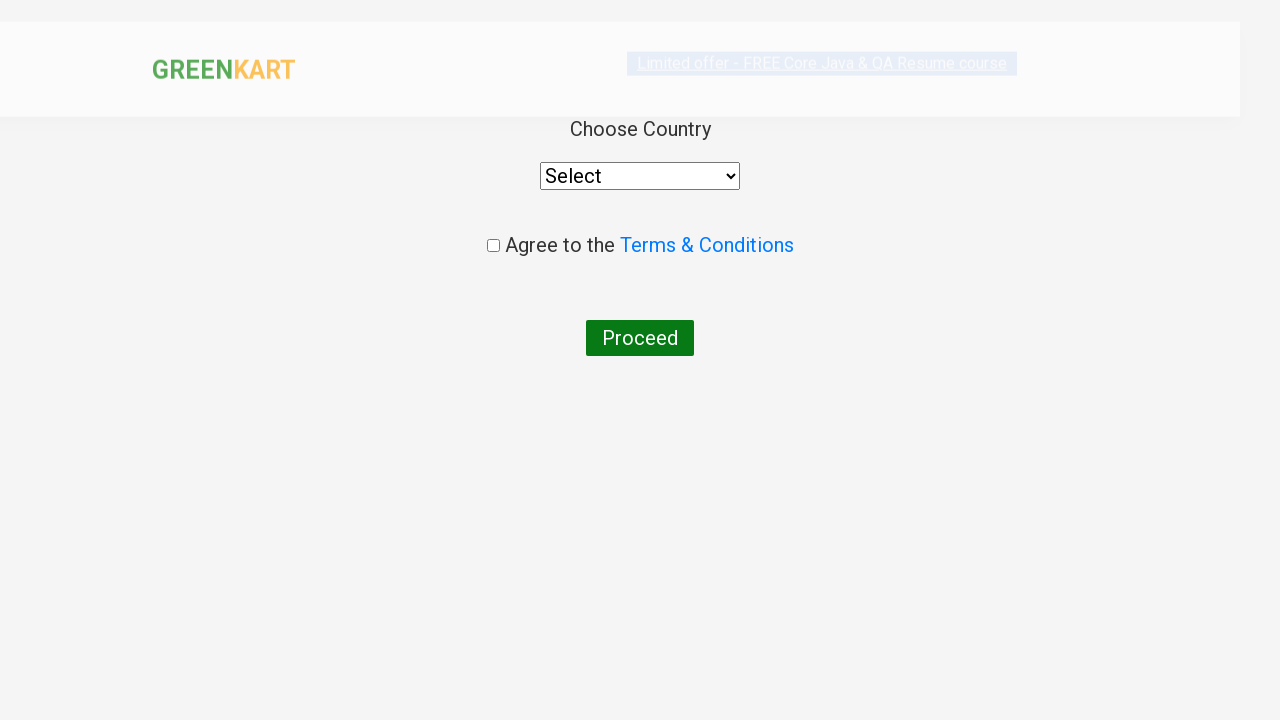

Country selection page loaded
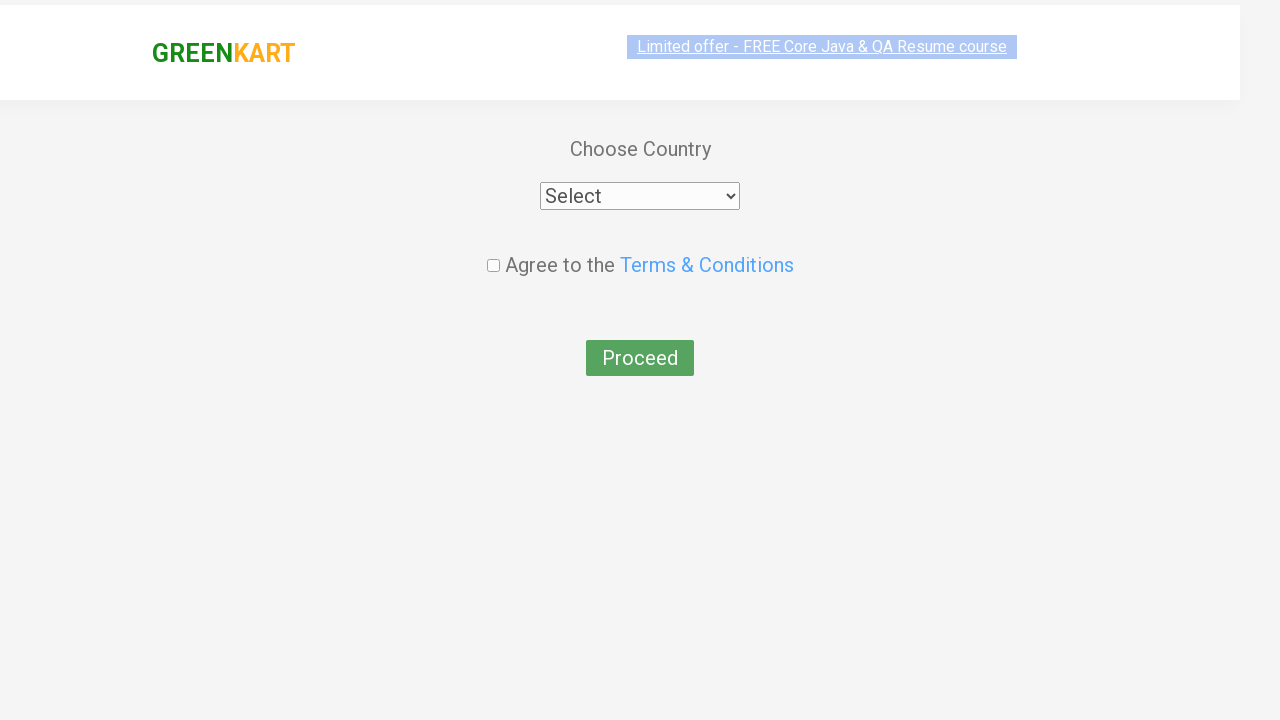

Selected 'India' from country dropdown on select
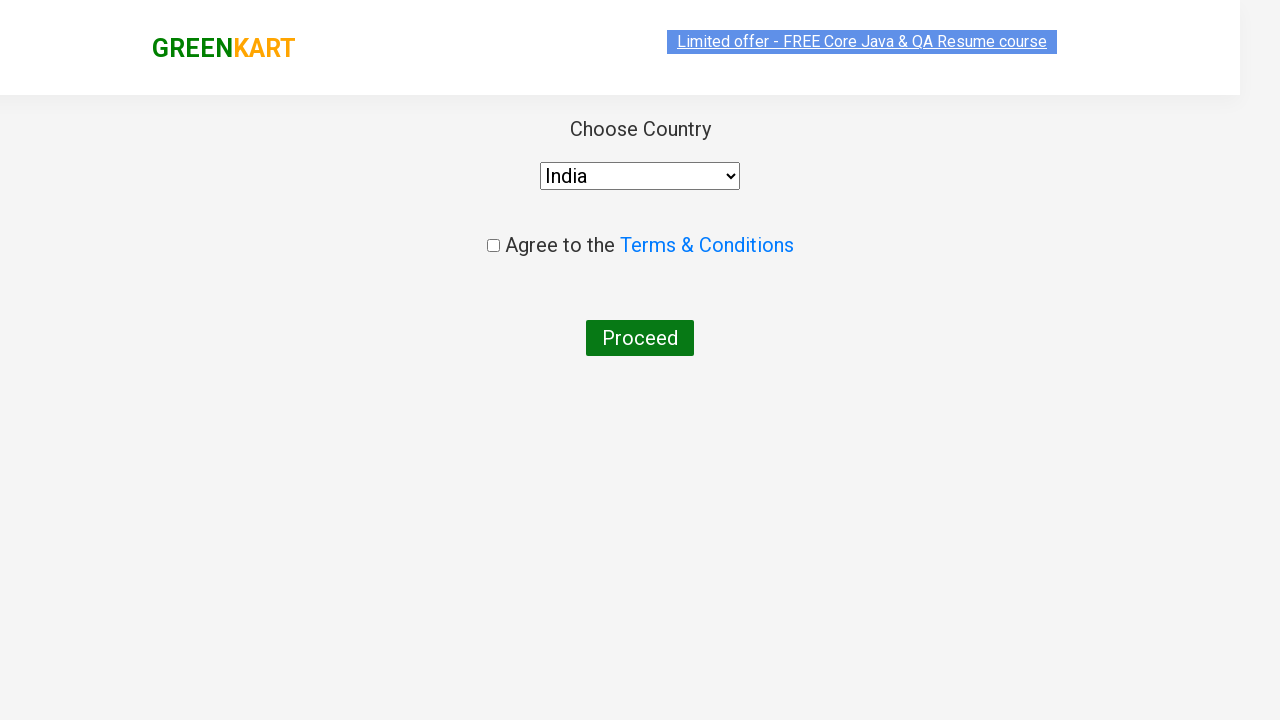

Checked agreement checkbox at (493, 246) on input.chkAgree
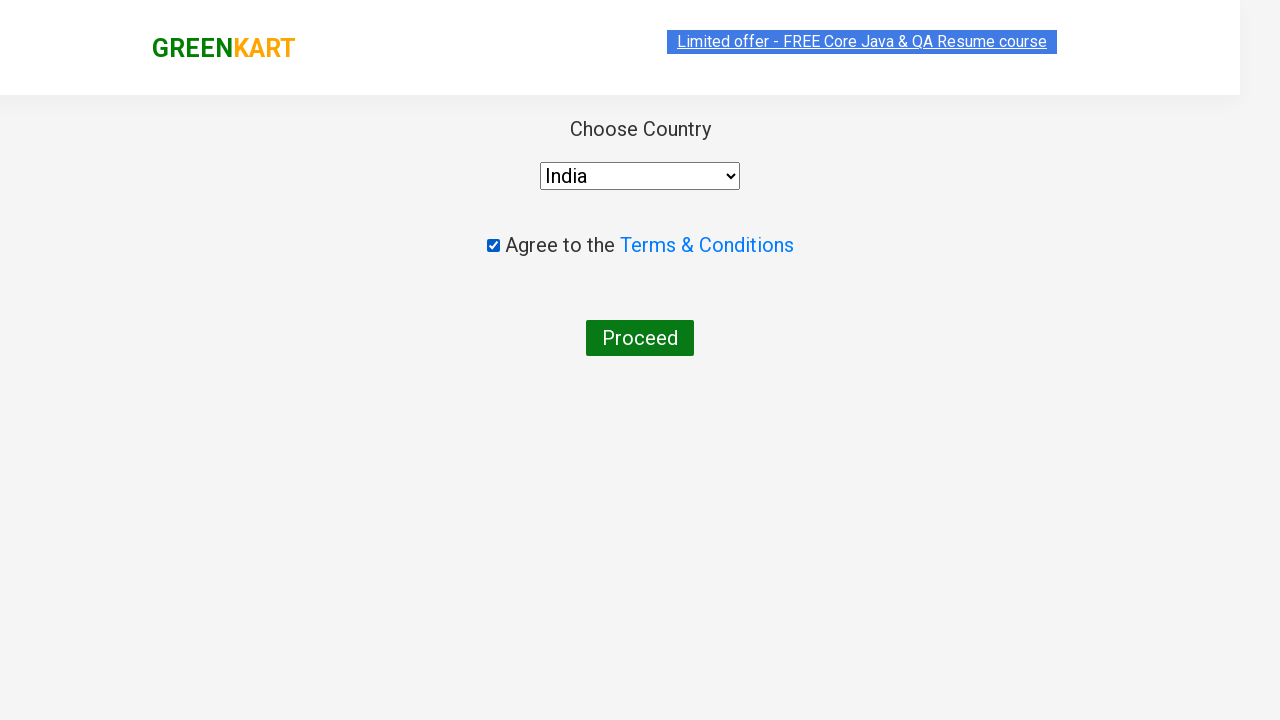

Clicked Proceed button to complete checkout at (640, 338) on button:has-text("Proceed")
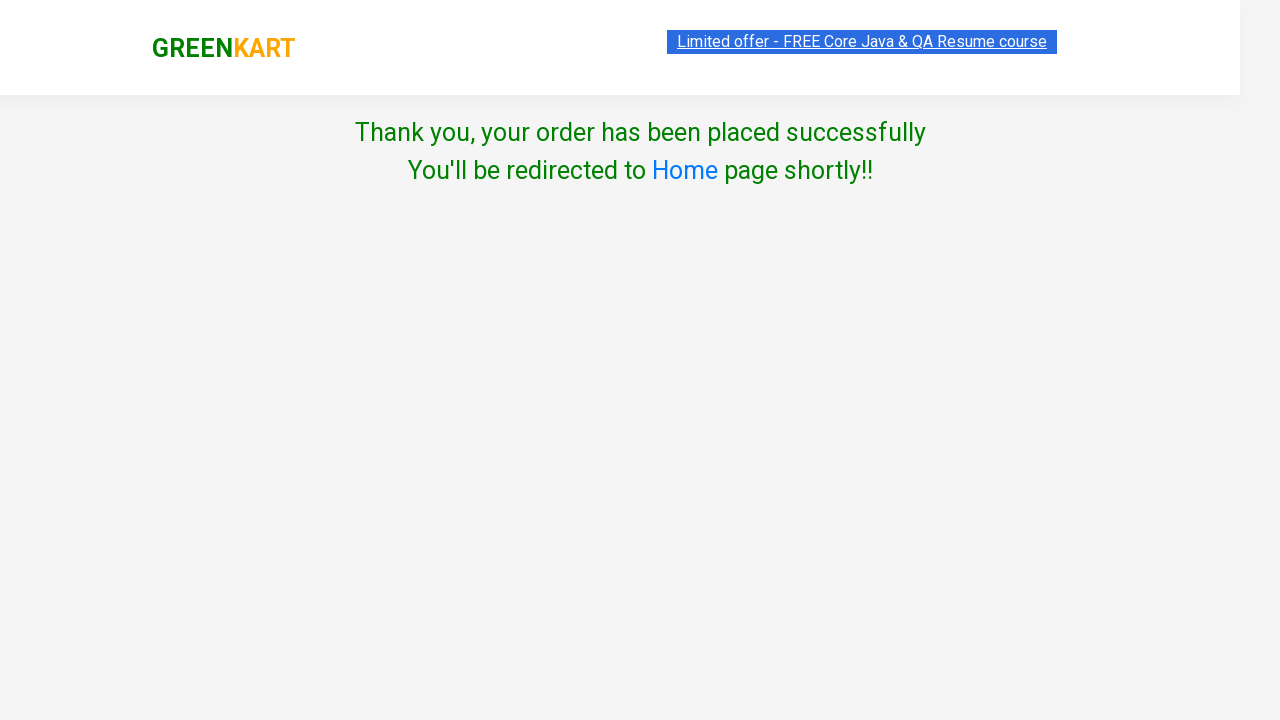

Order completed successfully - Thank you message displayed
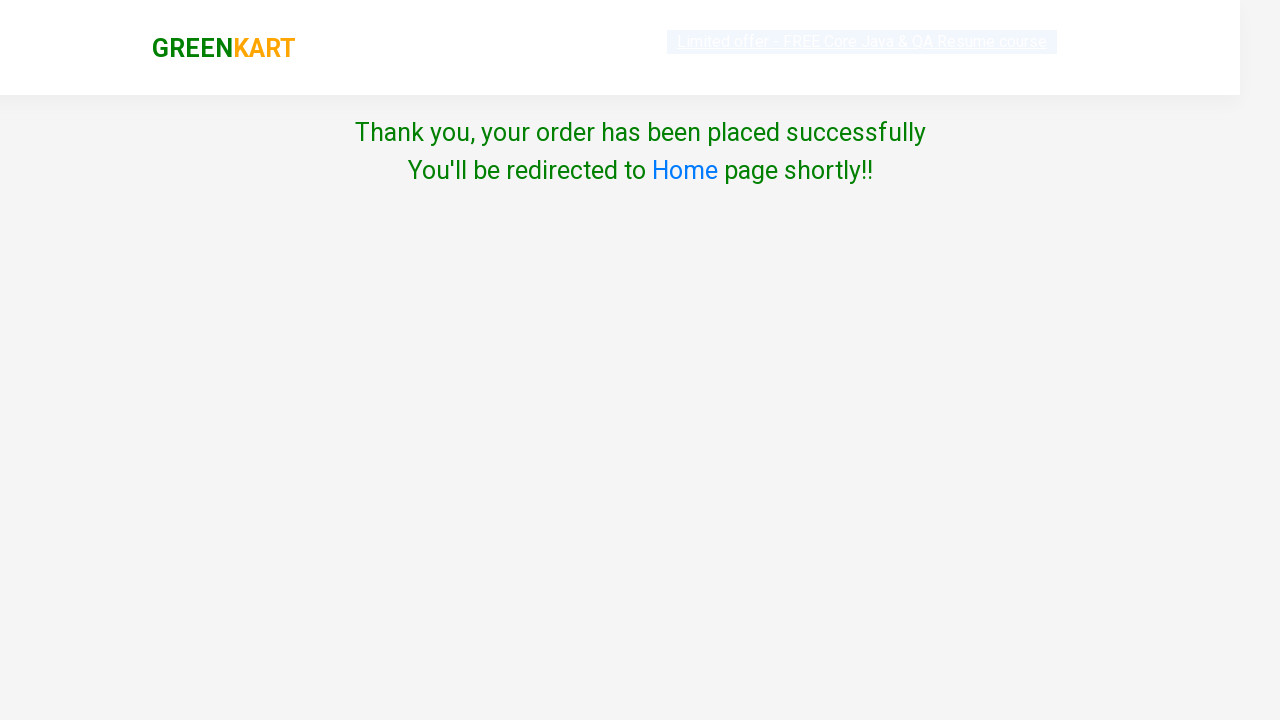

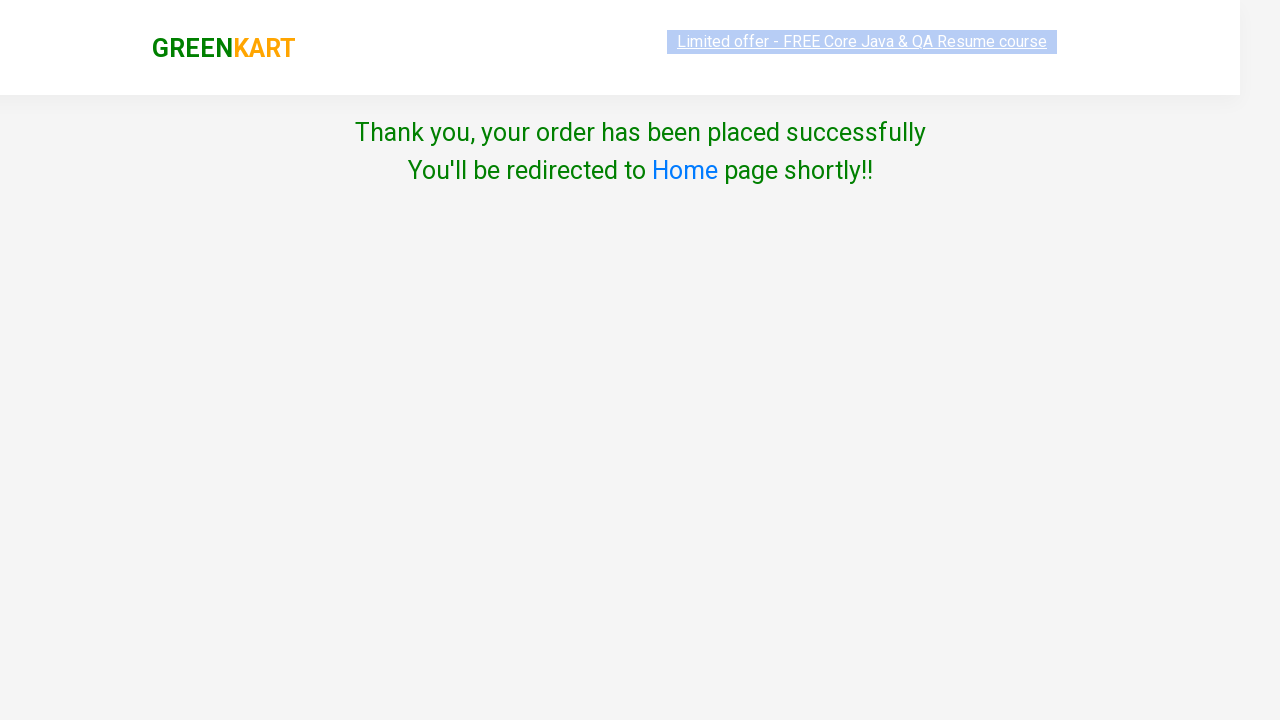